Verifies that the "Date of Birth" label is displayed correctly on the form.

Starting URL: https://demoqa.com/automation-practice-form

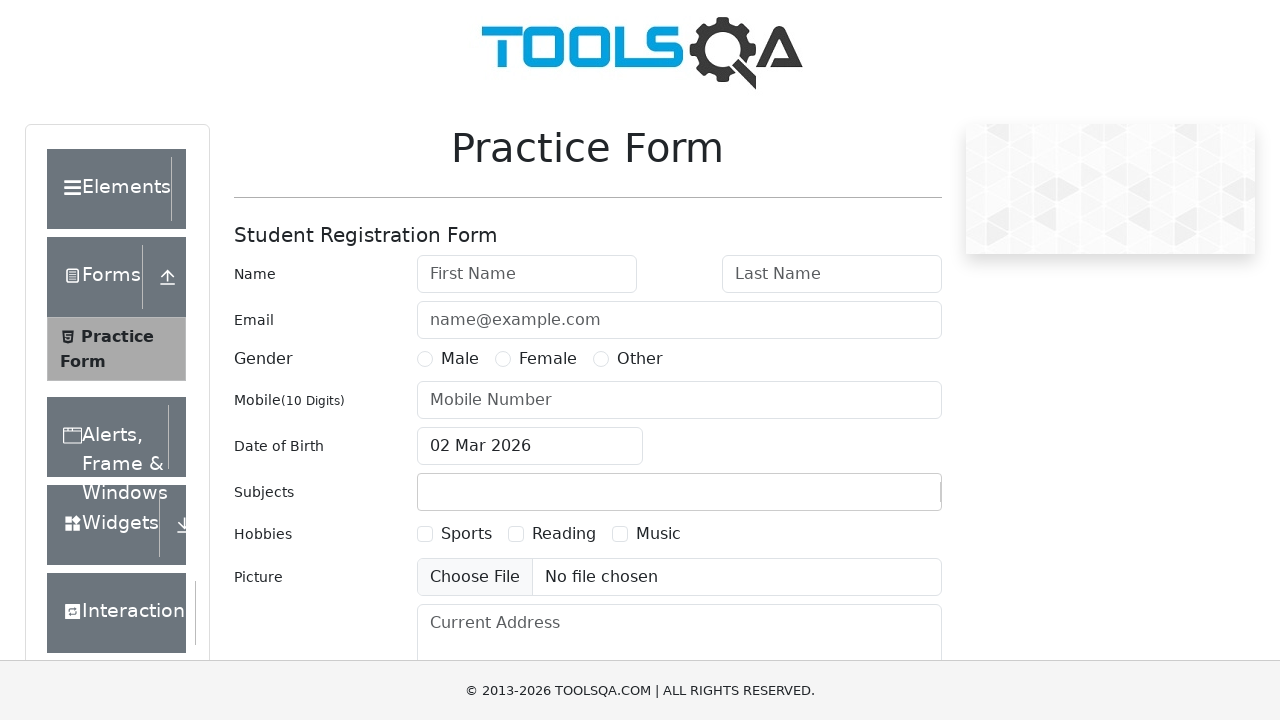

Navigated to automation practice form URL
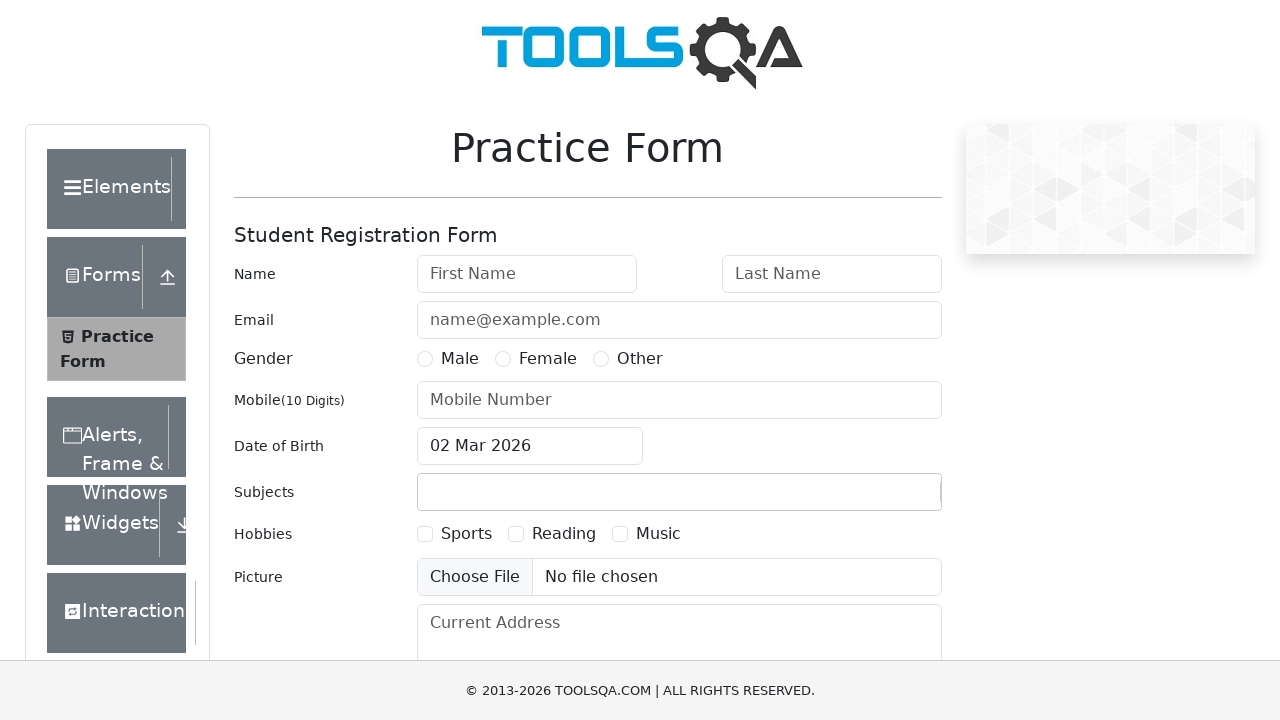

Located the Date of Birth label element
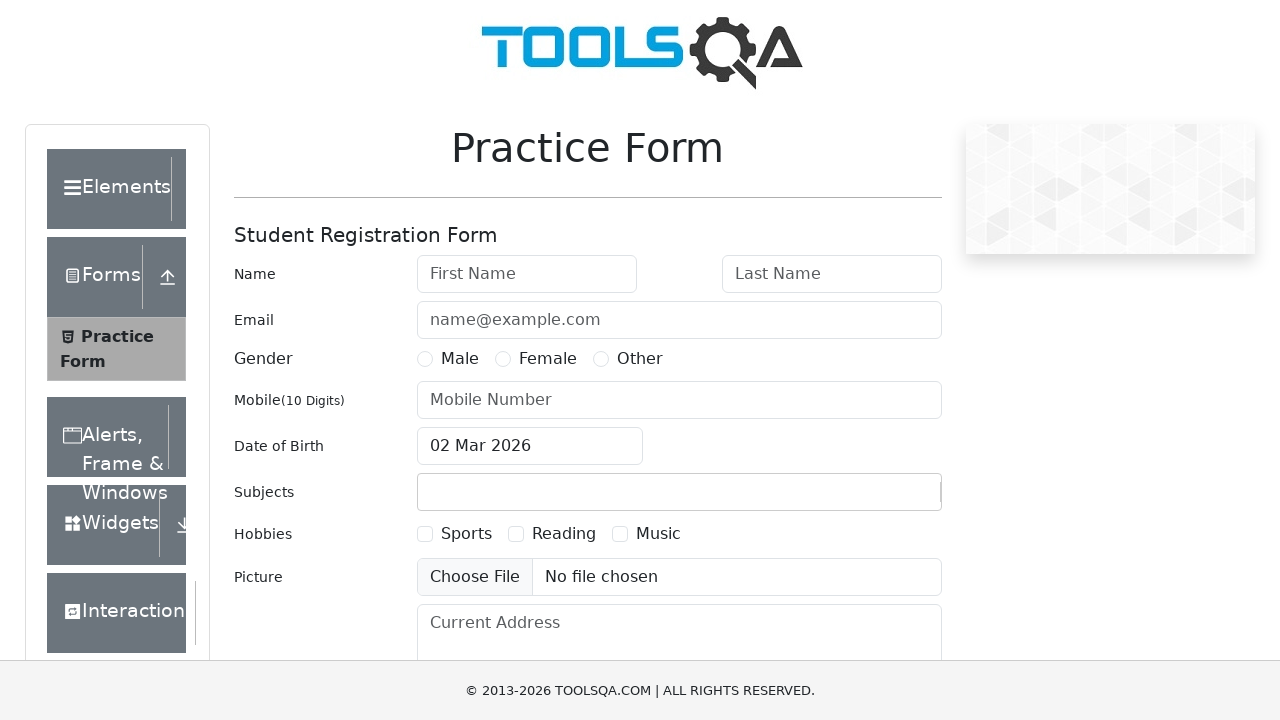

Verified that Date of Birth label text content is correct
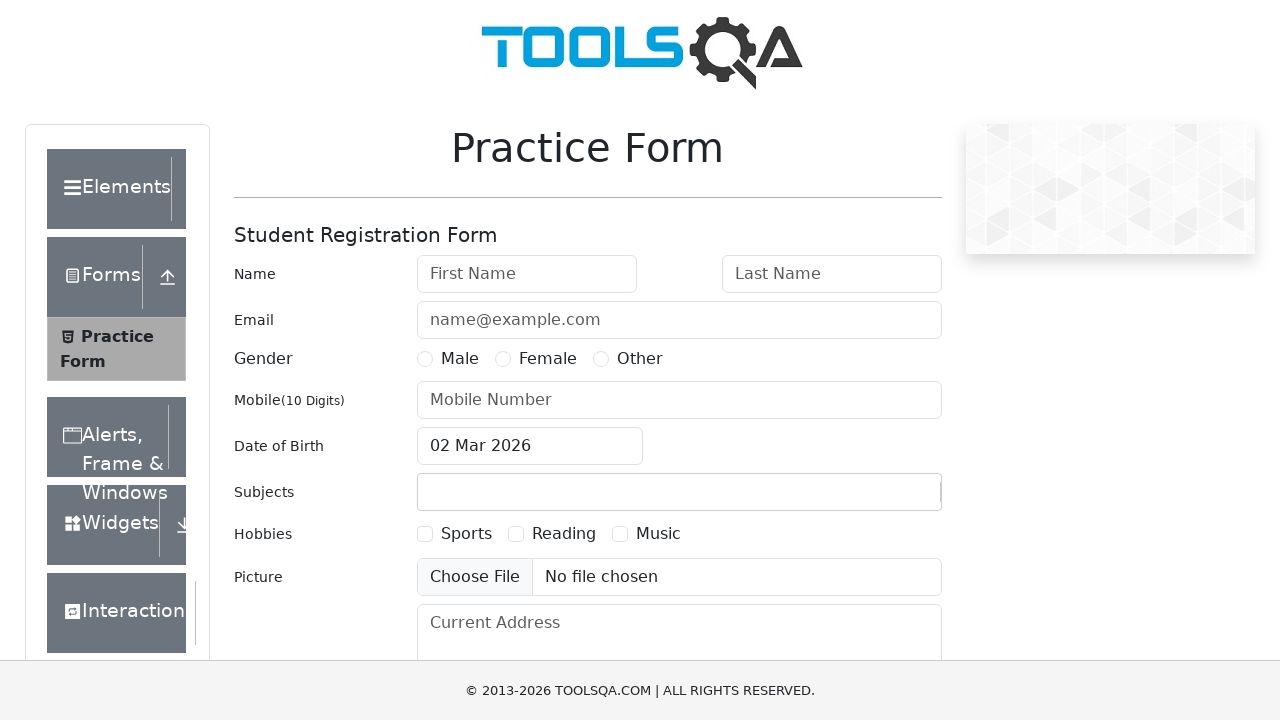

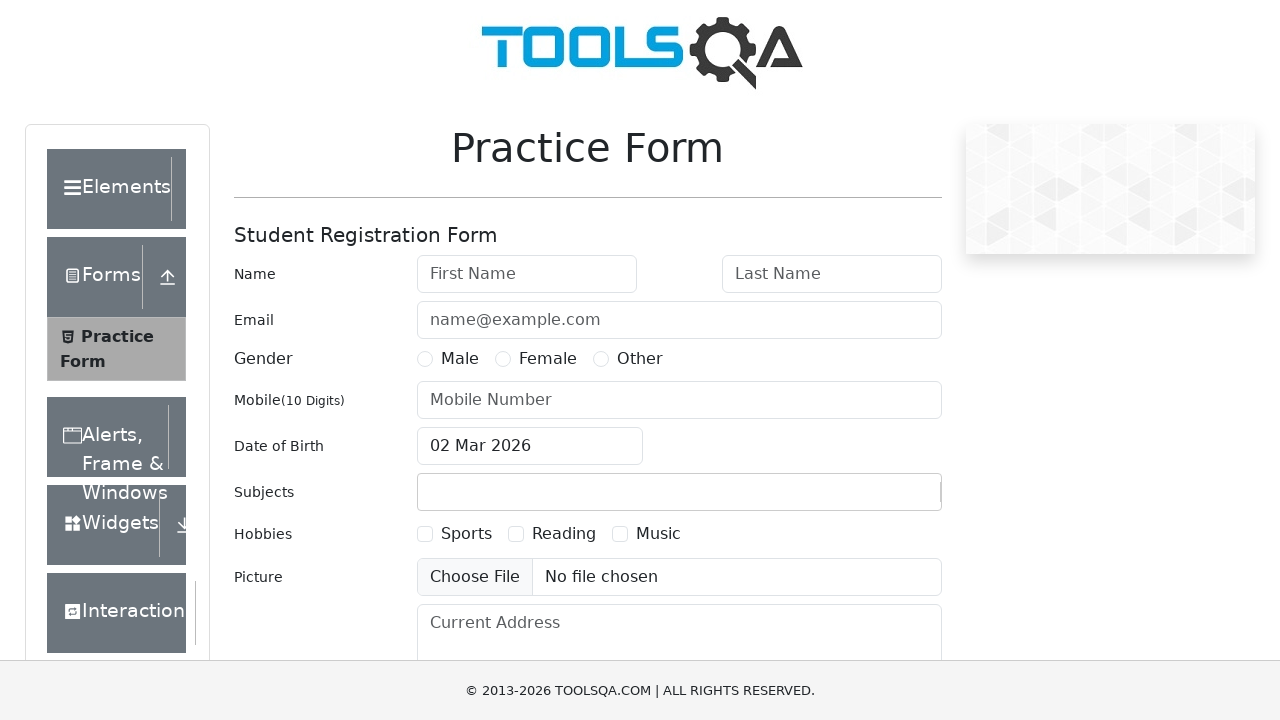